Tests an e-commerce cart functionality by adding multiple items to cart, proceeding to checkout, and applying a promo code

Starting URL: https://rahulshettyacademy.com/seleniumPractise/#/

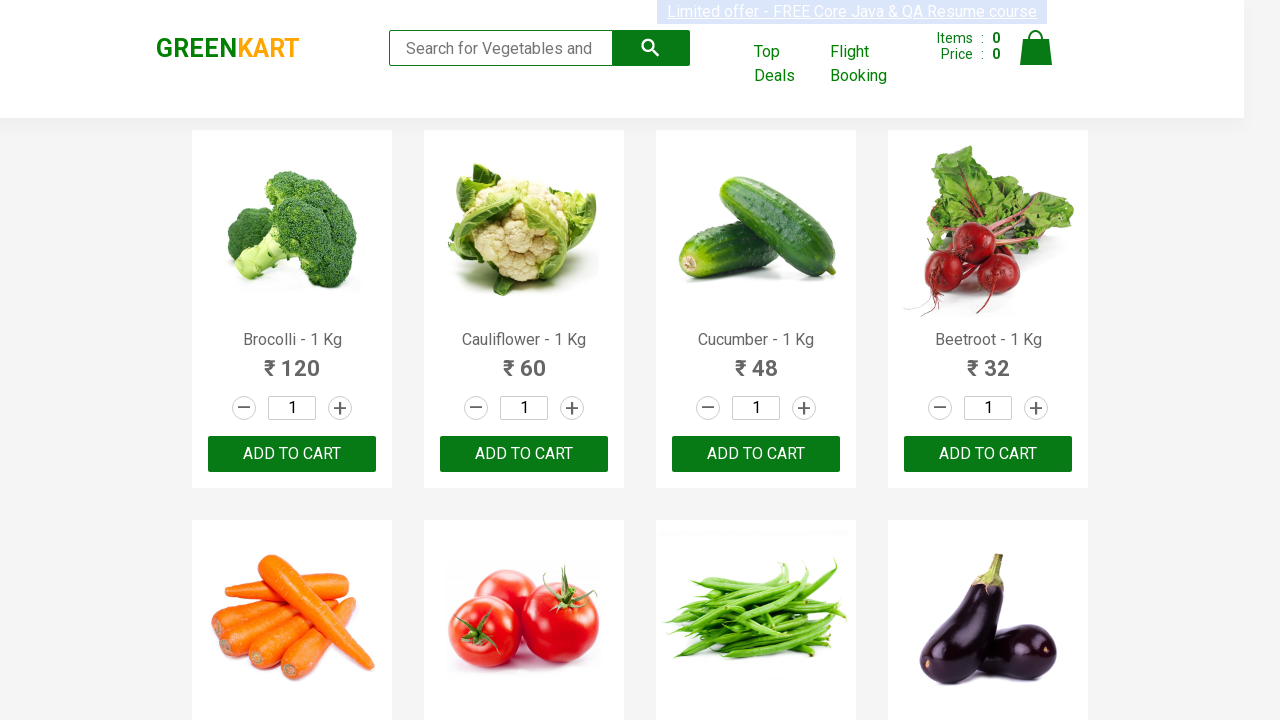

Retrieved all product names from the page
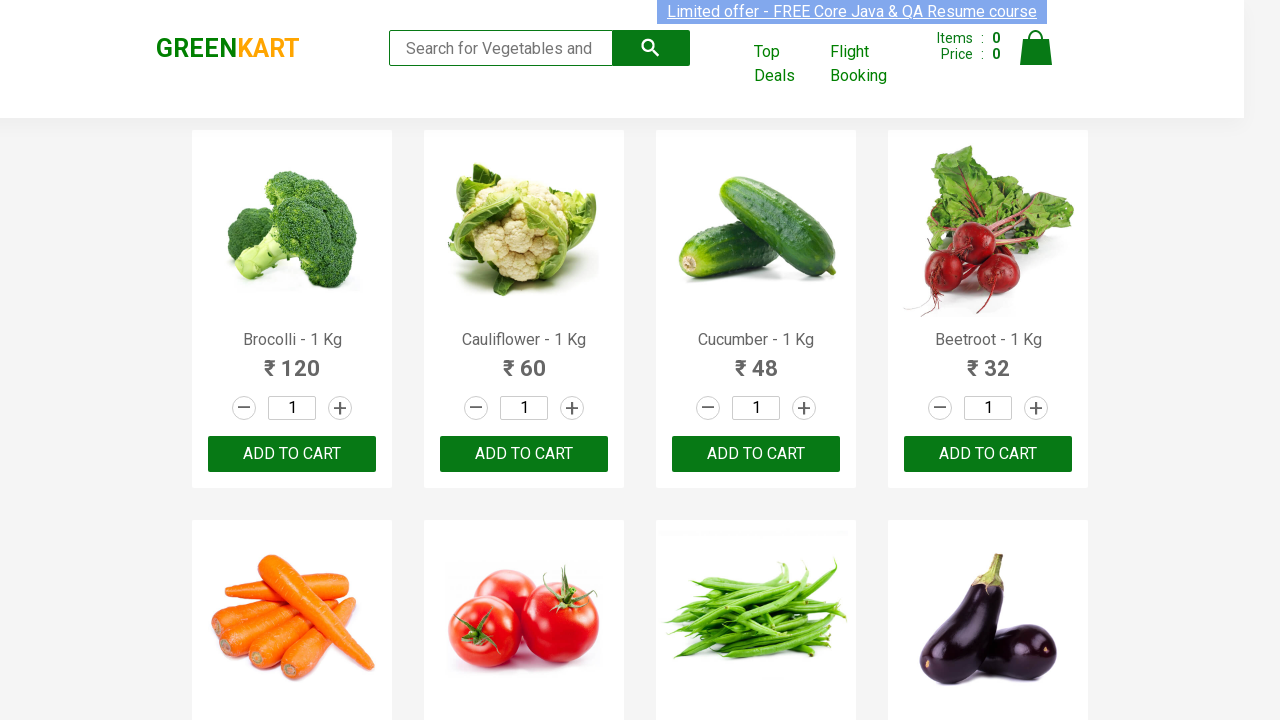

Added Brocolli to cart at (292, 454) on xpath=//div[@class='product-action']/button >> nth=0
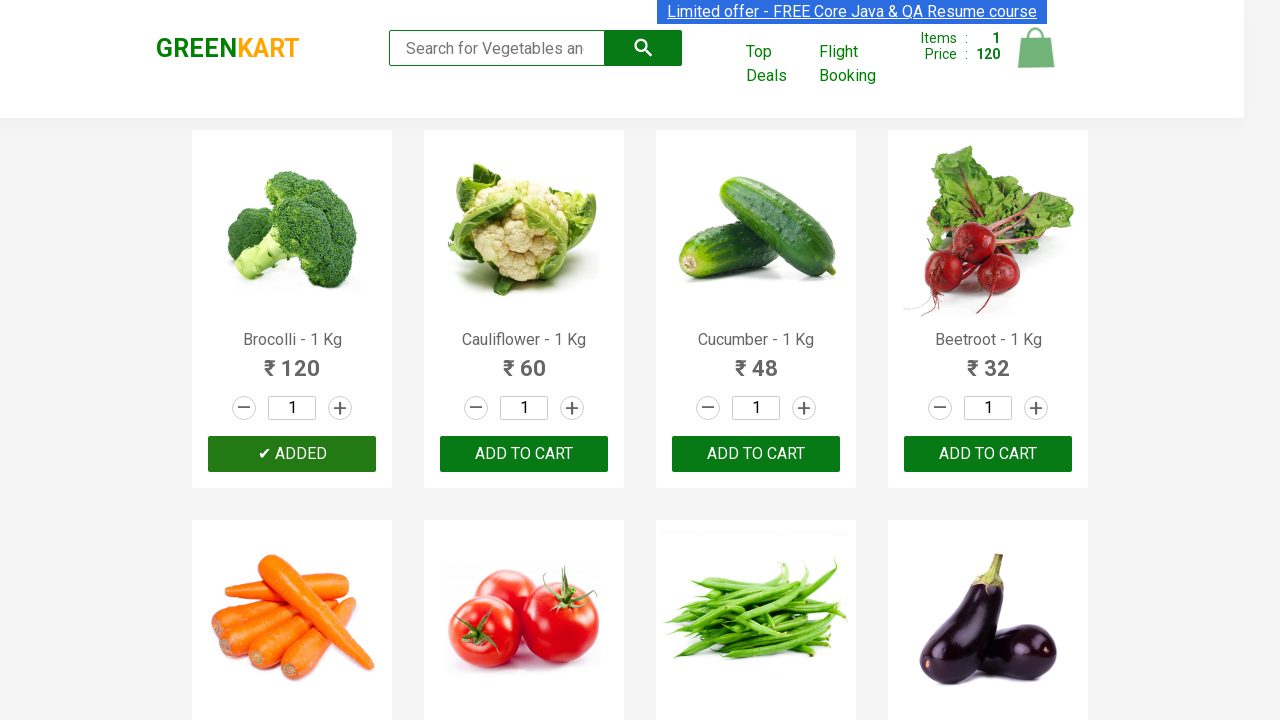

Added Cucumber to cart at (756, 454) on xpath=//div[@class='product-action']/button >> nth=2
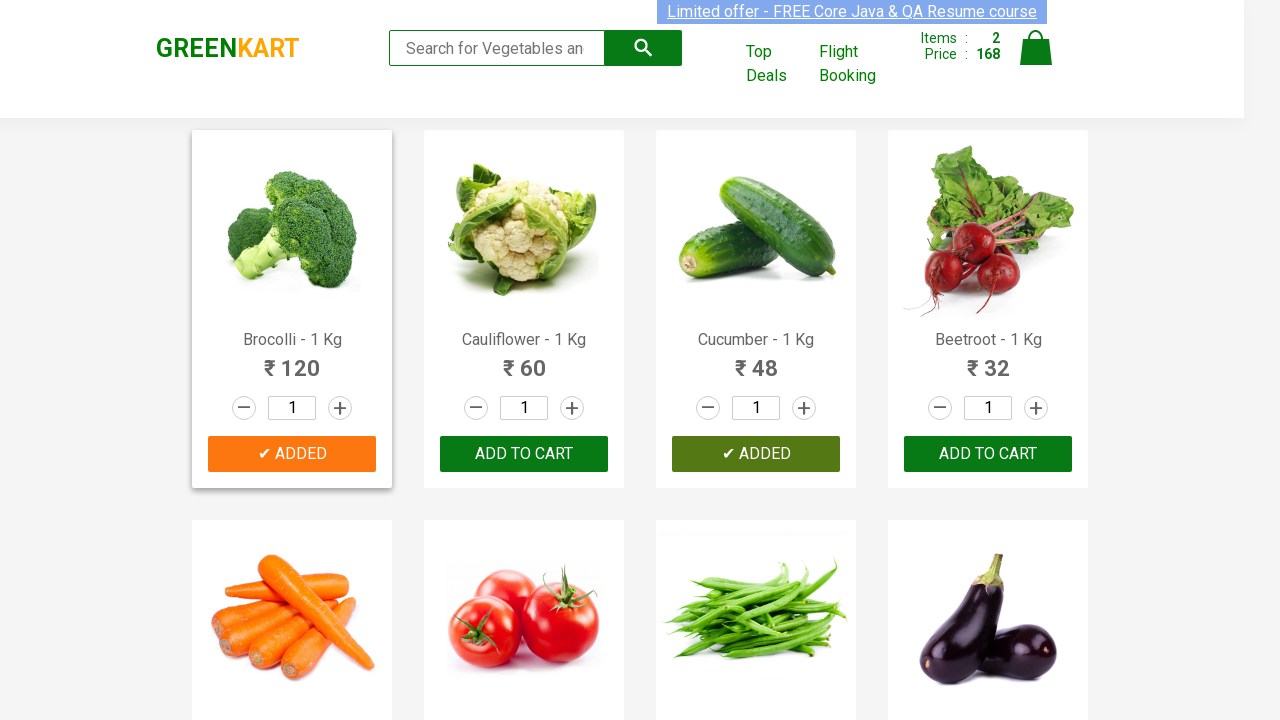

Added Tomato to cart at (524, 360) on xpath=//div[@class='product-action']/button >> nth=5
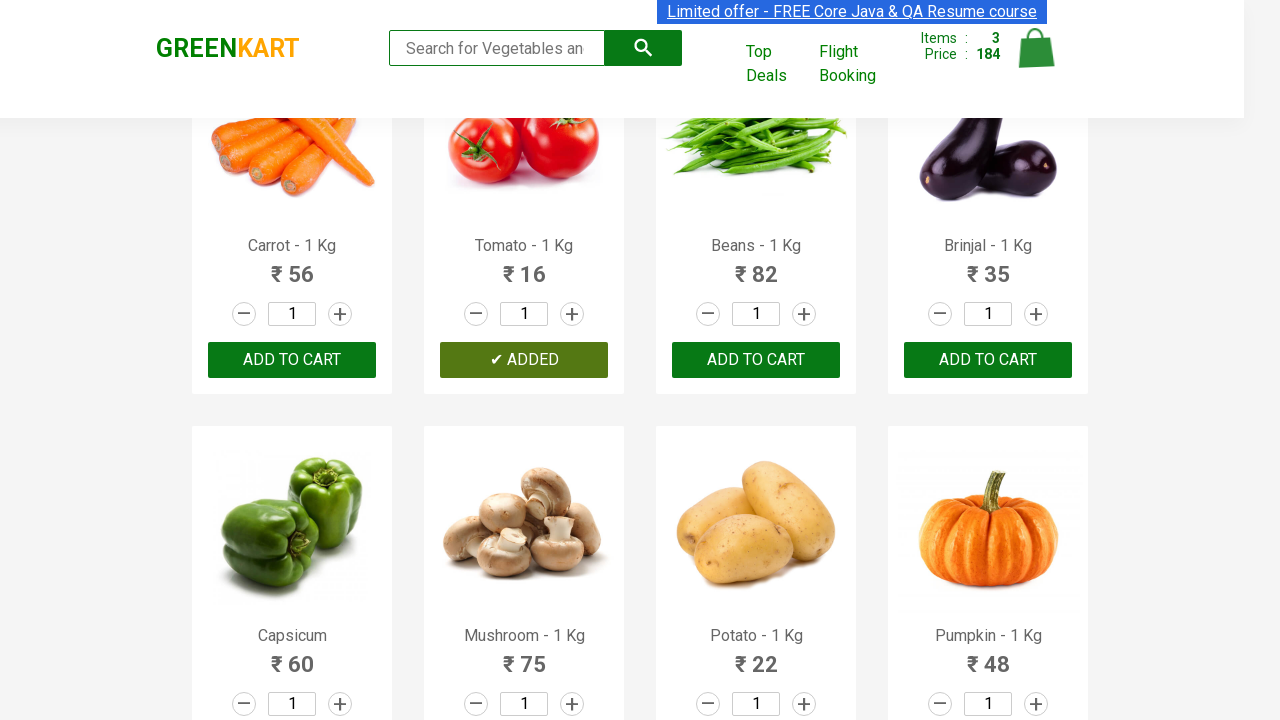

Added Beans to cart at (756, 360) on xpath=//div[@class='product-action']/button >> nth=6
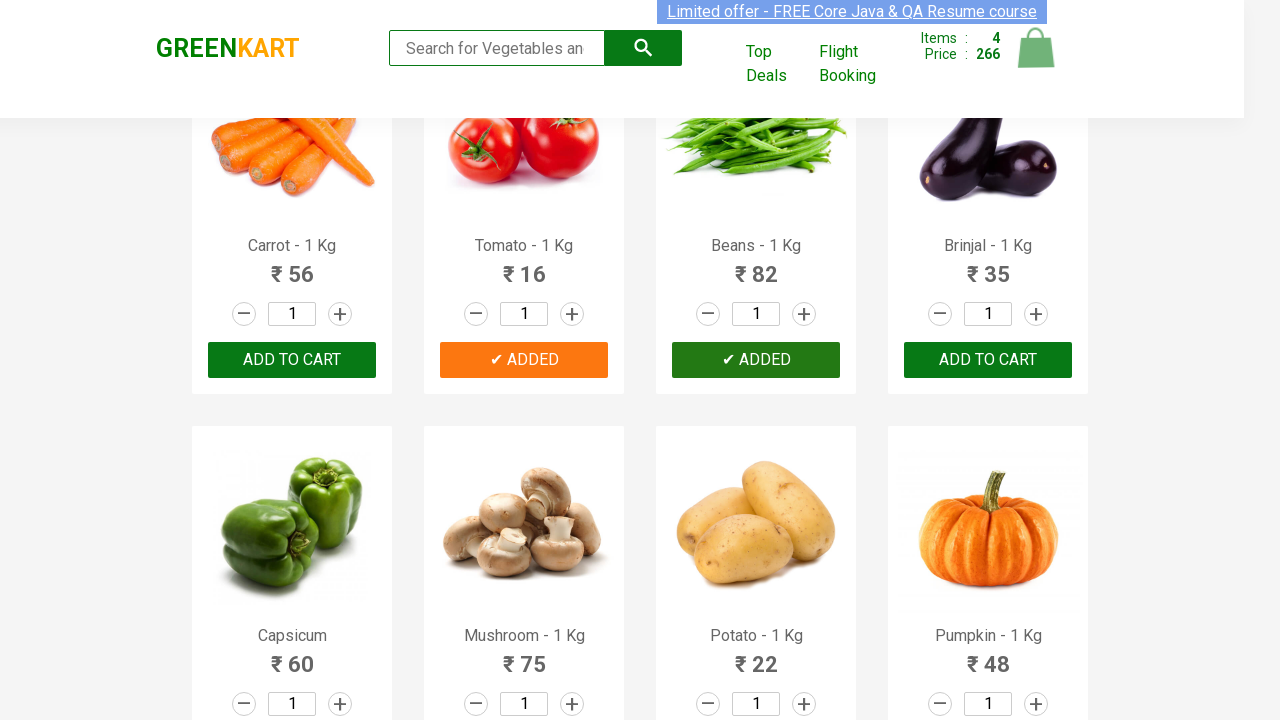

Clicked cart icon to view cart at (1036, 48) on img[alt='Cart']
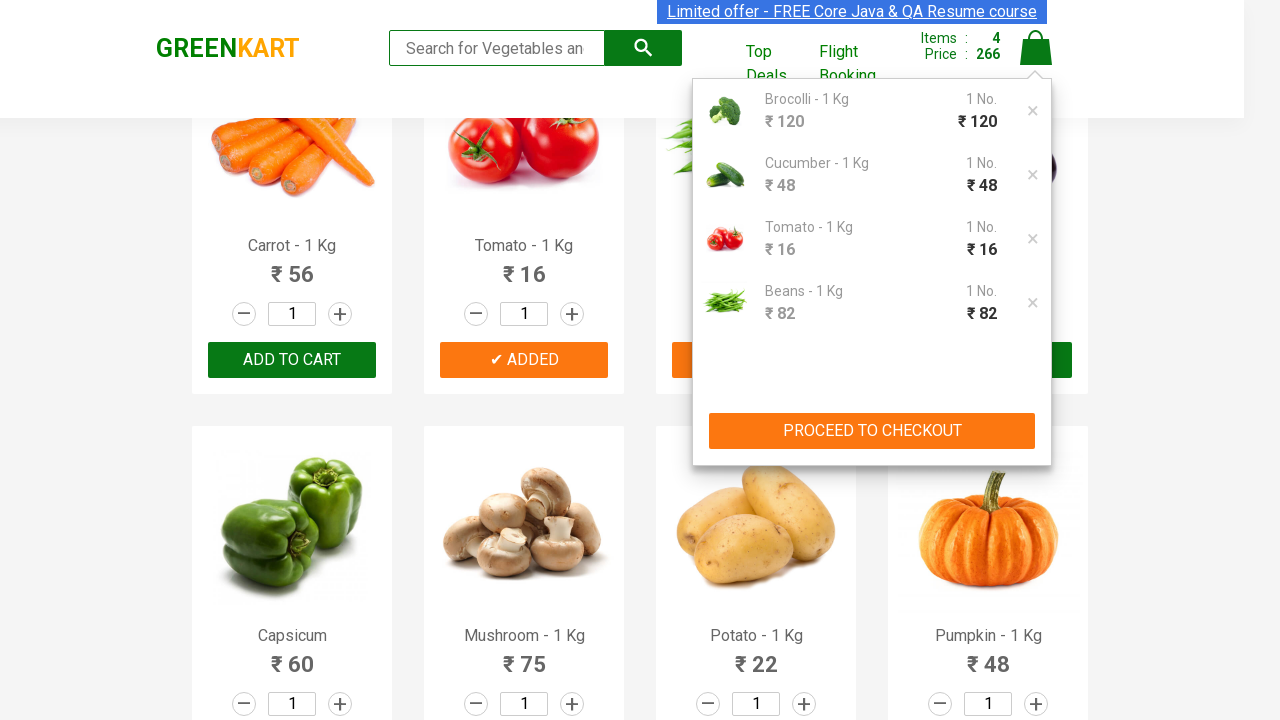

Clicked PROCEED TO CHECKOUT button at (872, 431) on xpath=//button[text()='PROCEED TO CHECKOUT']
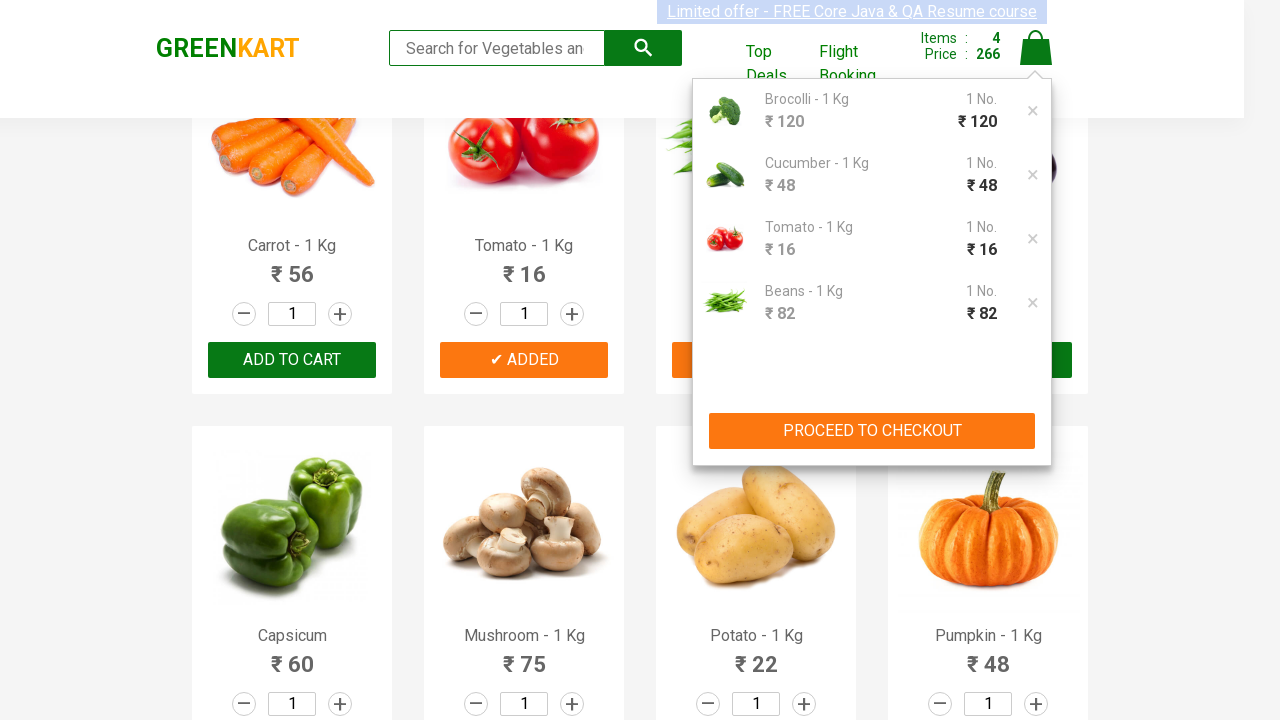

Promo code input field is now visible
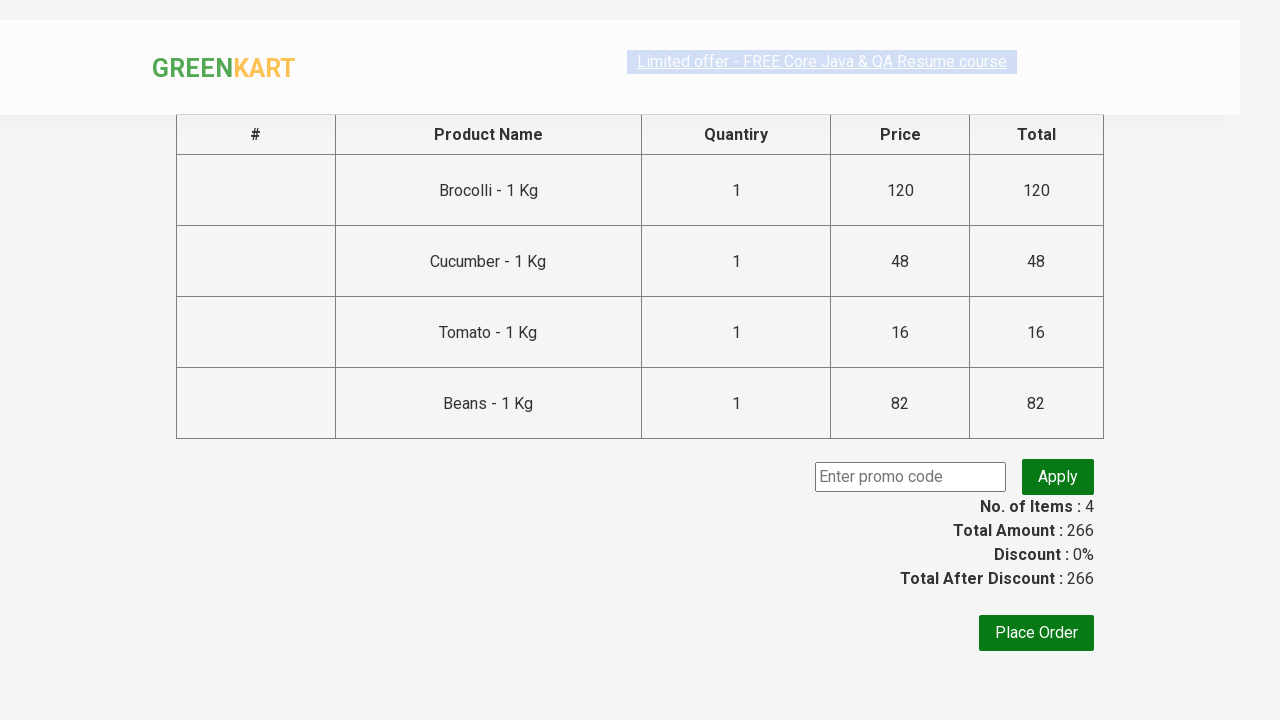

Entered promo code 'rahulshettyacademy' on input.promoCode
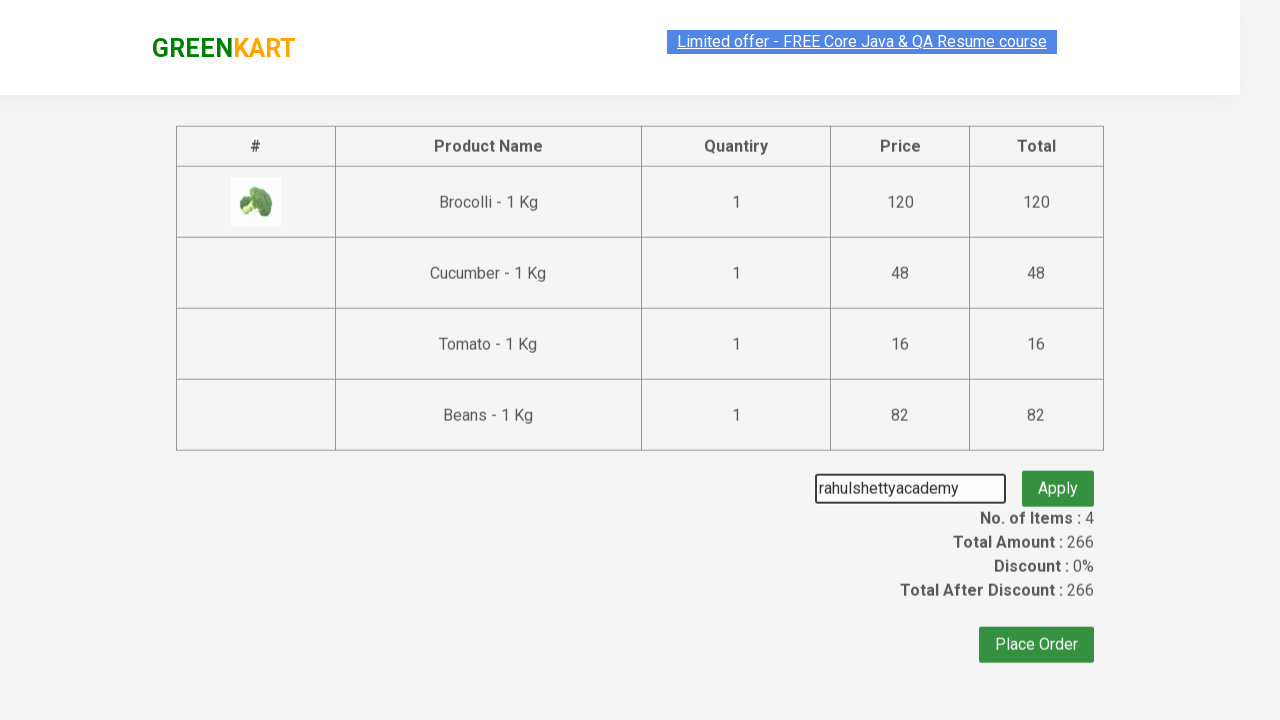

Clicked apply promo button at (1058, 477) on .promoBtn
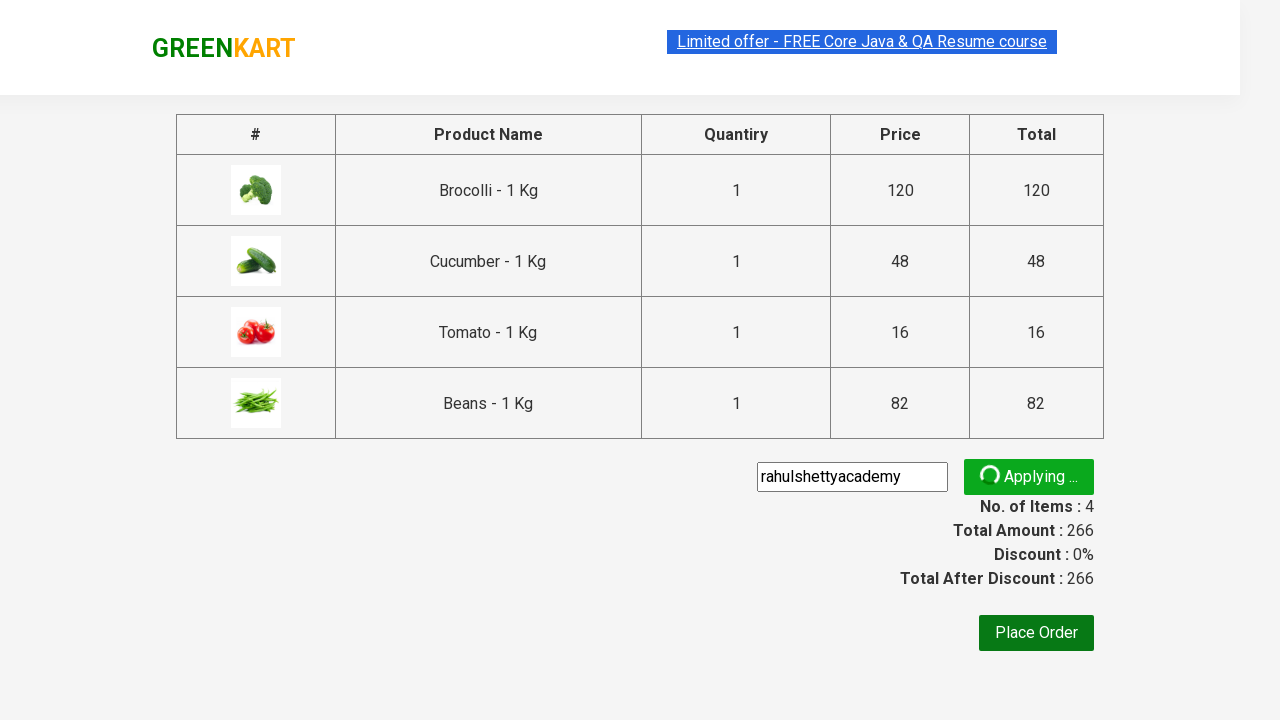

Promo code successfully applied - confirmation message displayed
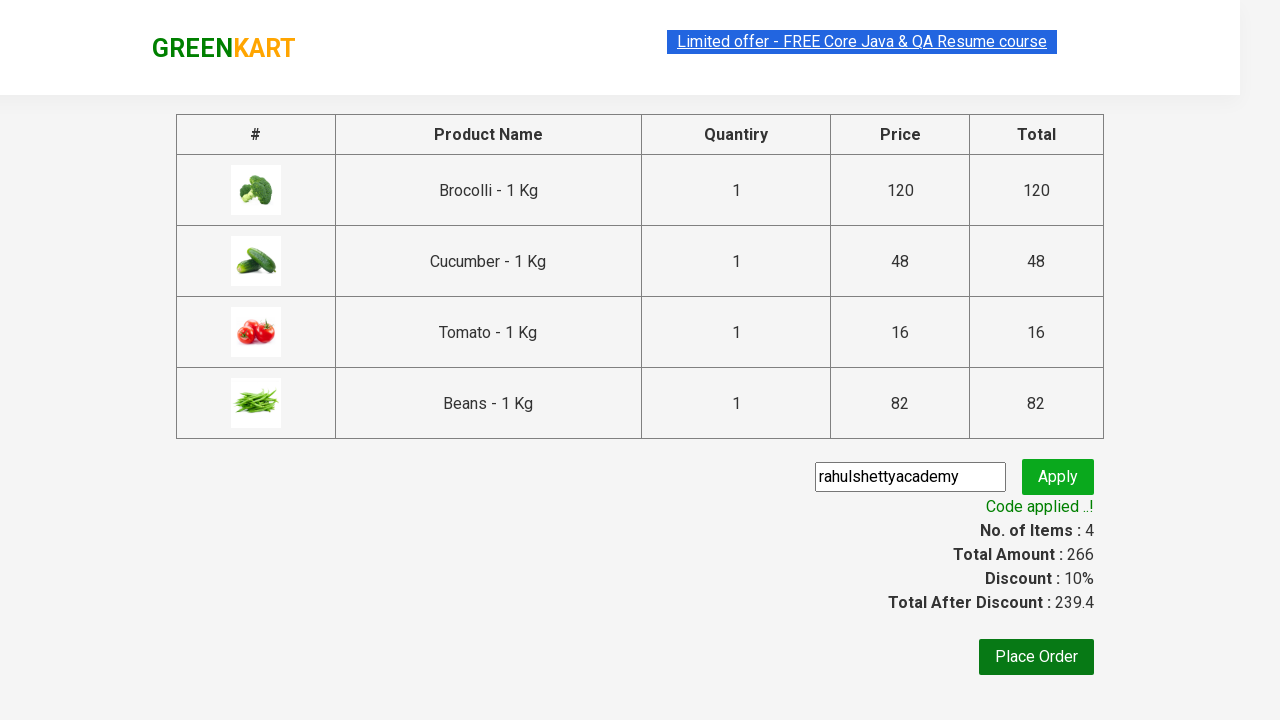

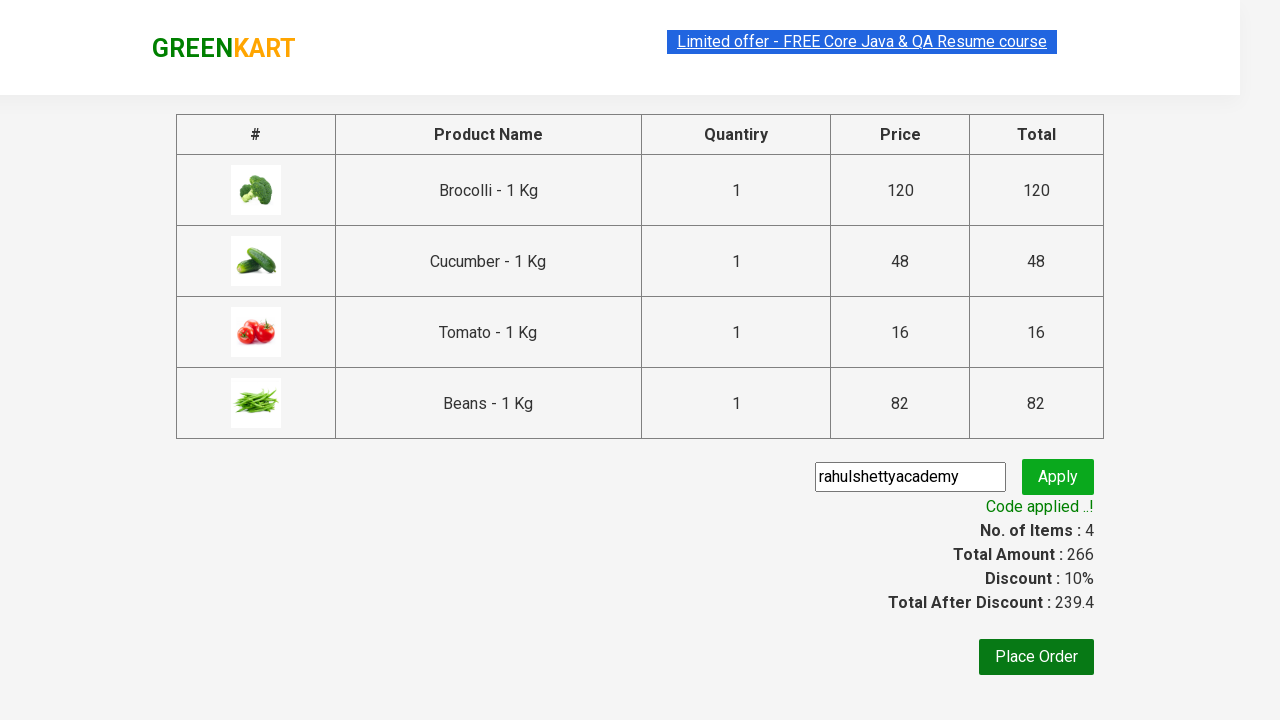